Verifies that the page title matches the expected "OrangeHRM" text

Starting URL: https://opensource-demo.orangehrmlive.com/

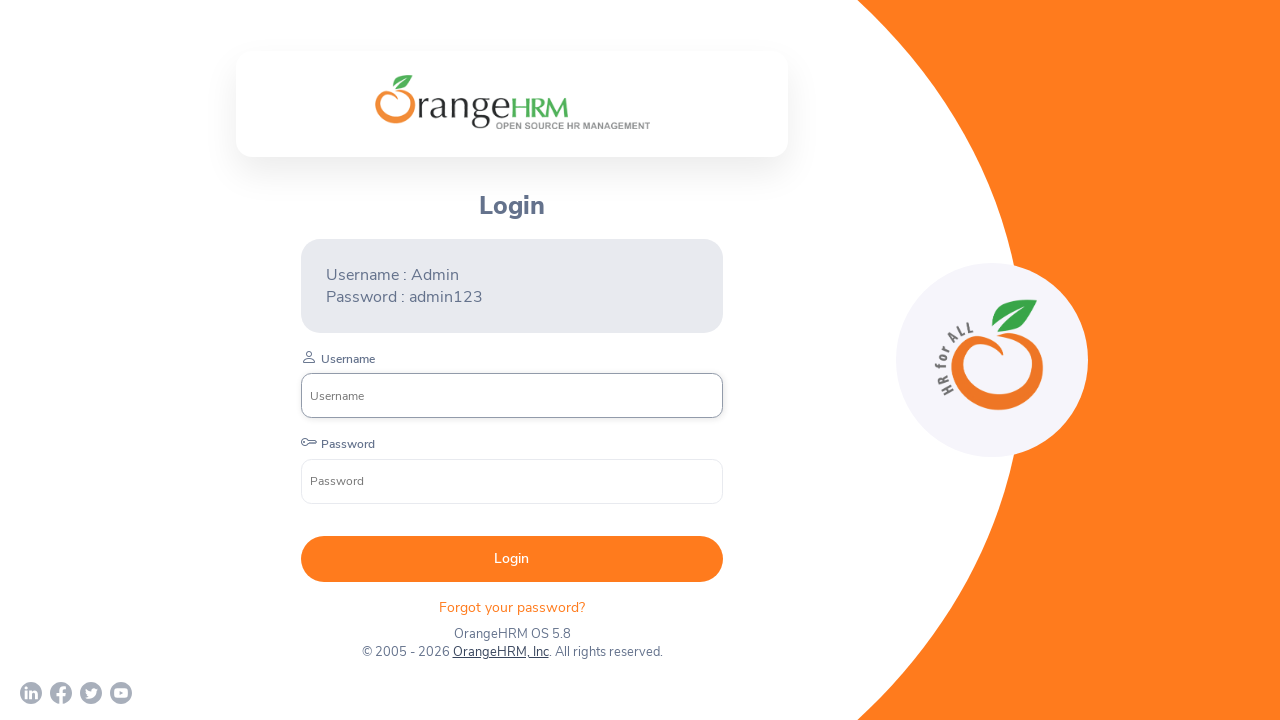

Navigated to OrangeHRM demo site
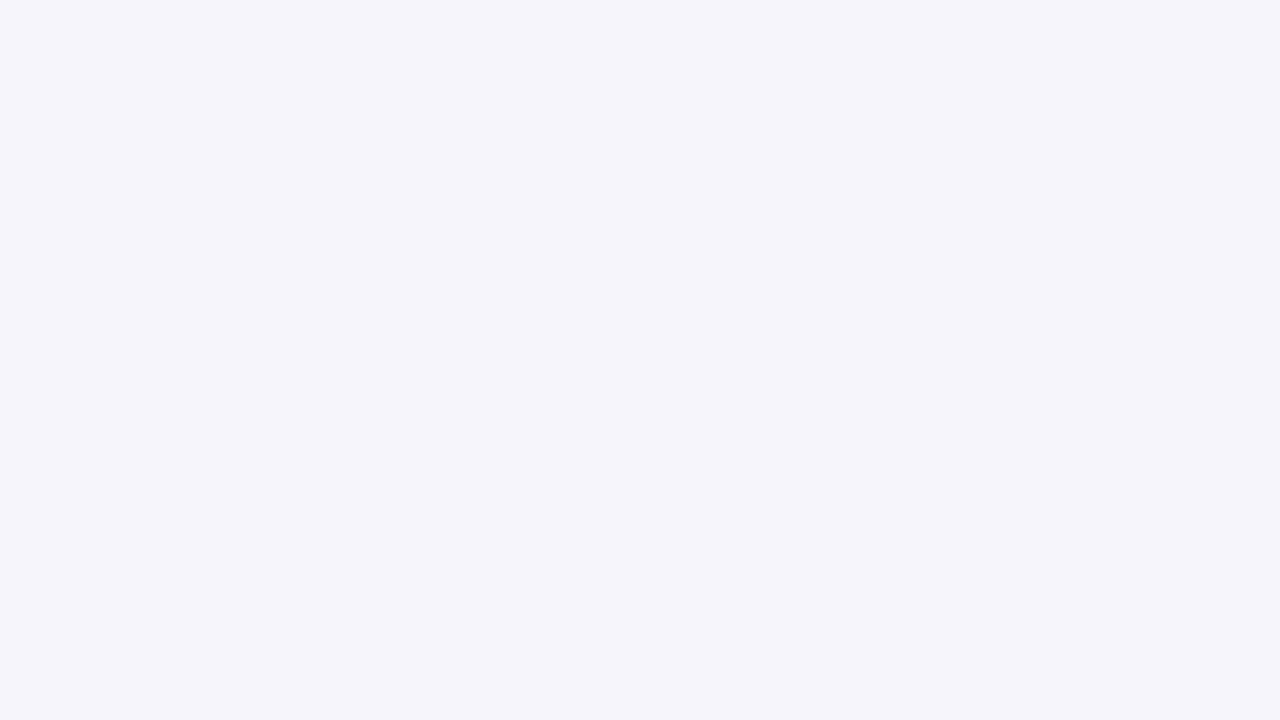

Retrieved page title
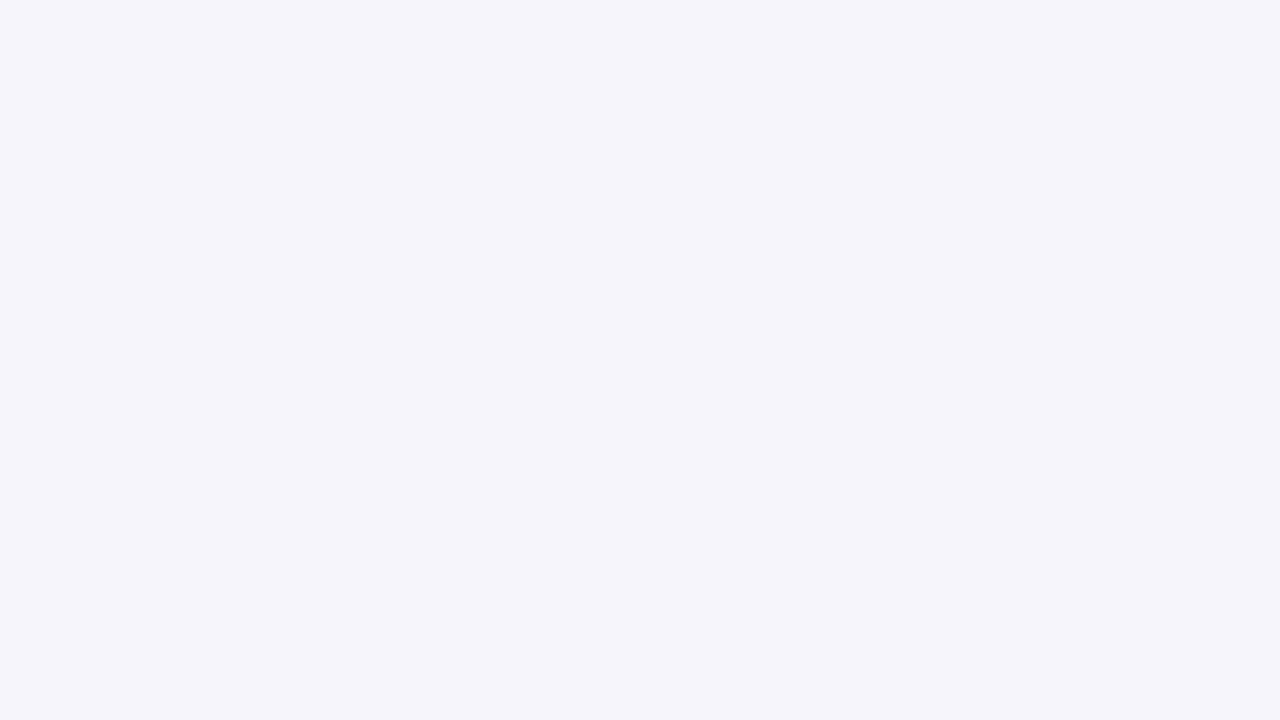

Verified page title matches 'OrangeHRM'
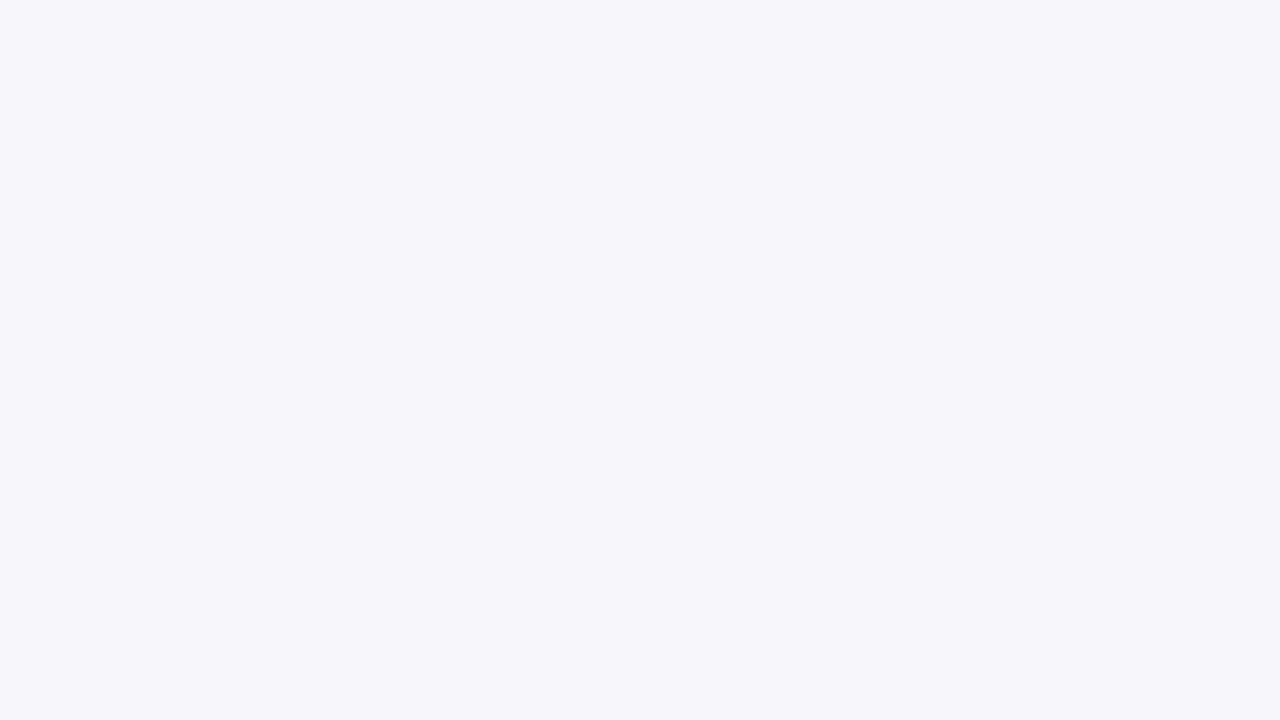

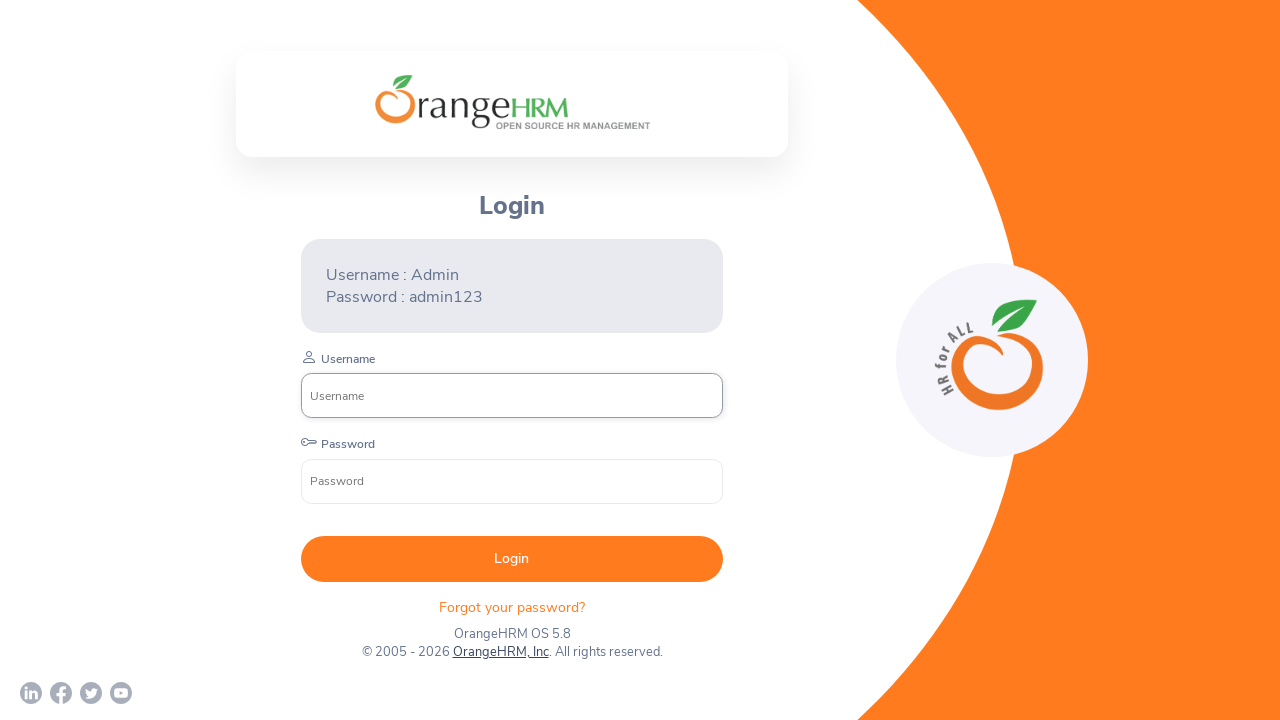